Tests radio button selection on a practice form by scrolling to and clicking a radio button element, then verifying it is selected

Starting URL: https://proleed.academy/exercises/selenium/automation-practice-form-with-radio-button-check-boxes-and-drop-down.php

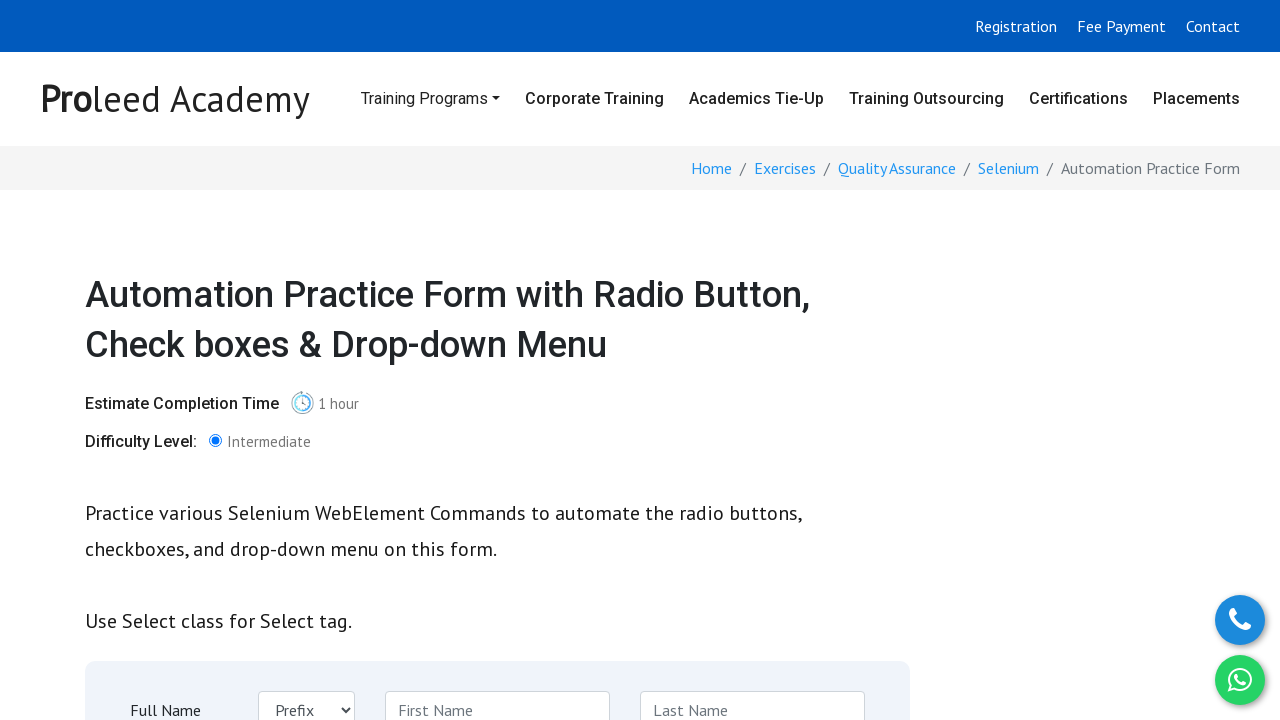

Radio button element located and waited for visibility
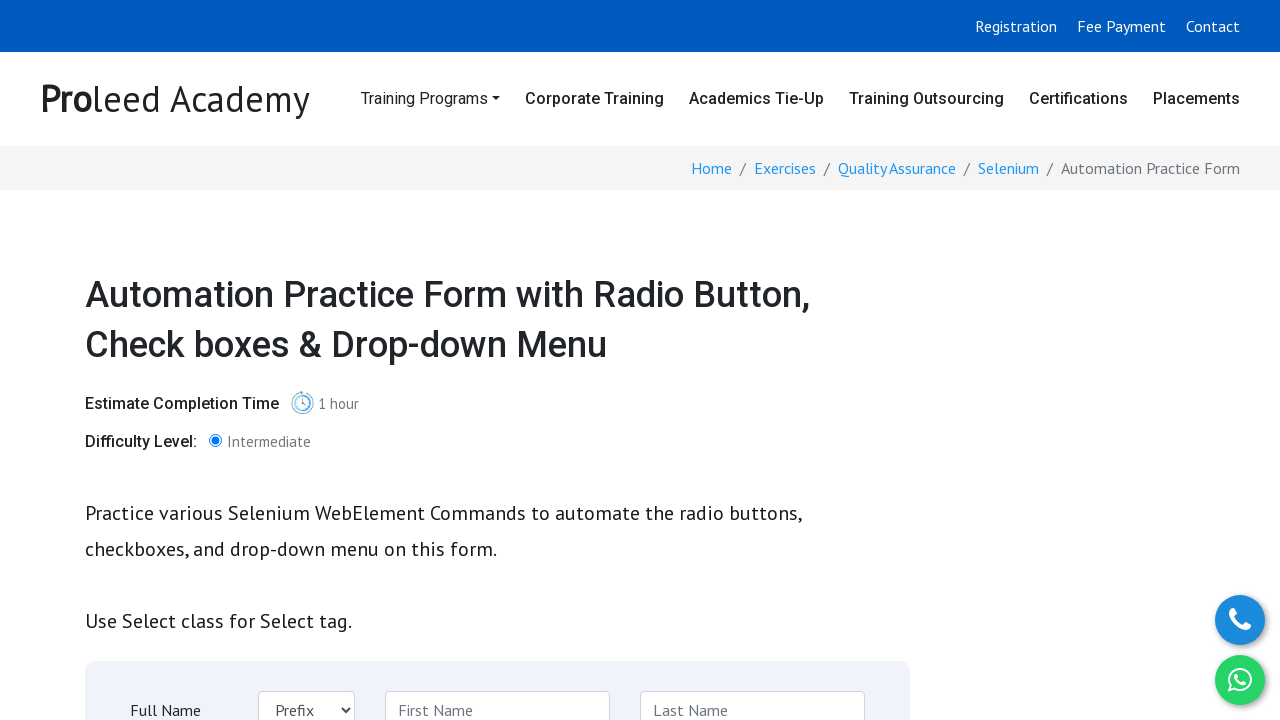

Scrolled to radio button element
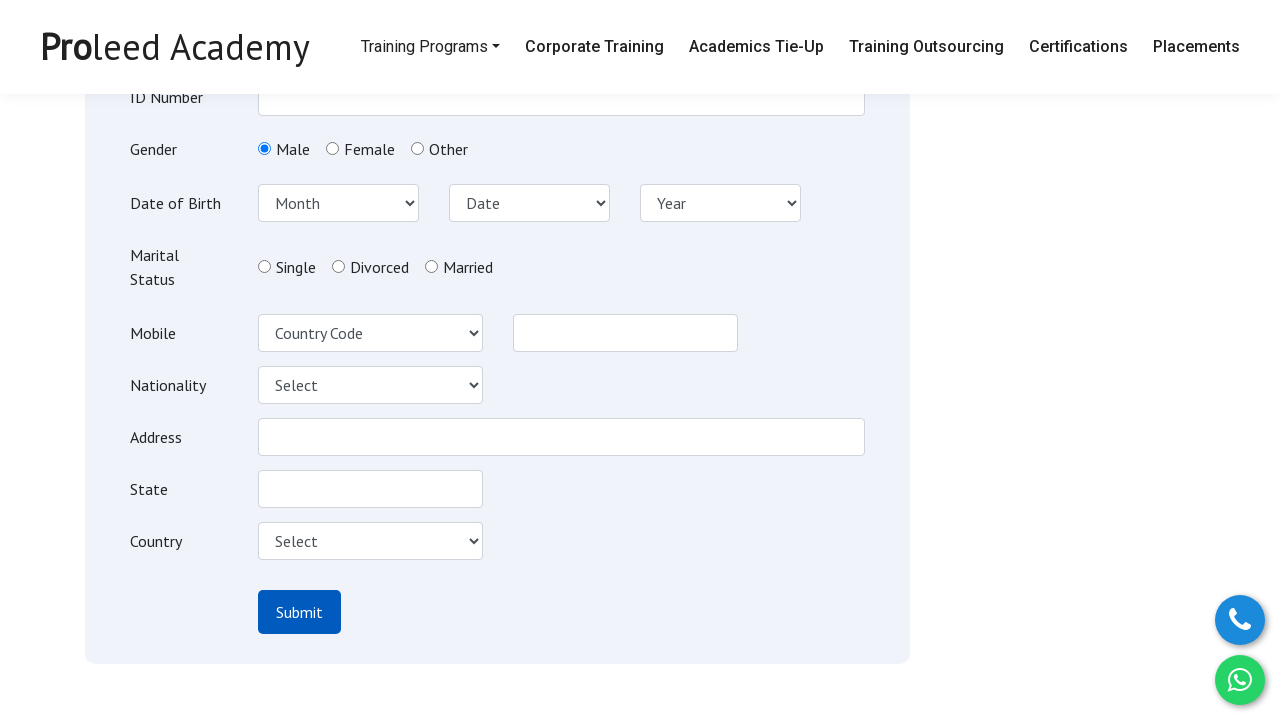

Clicked the radio button at (264, 267) on #single
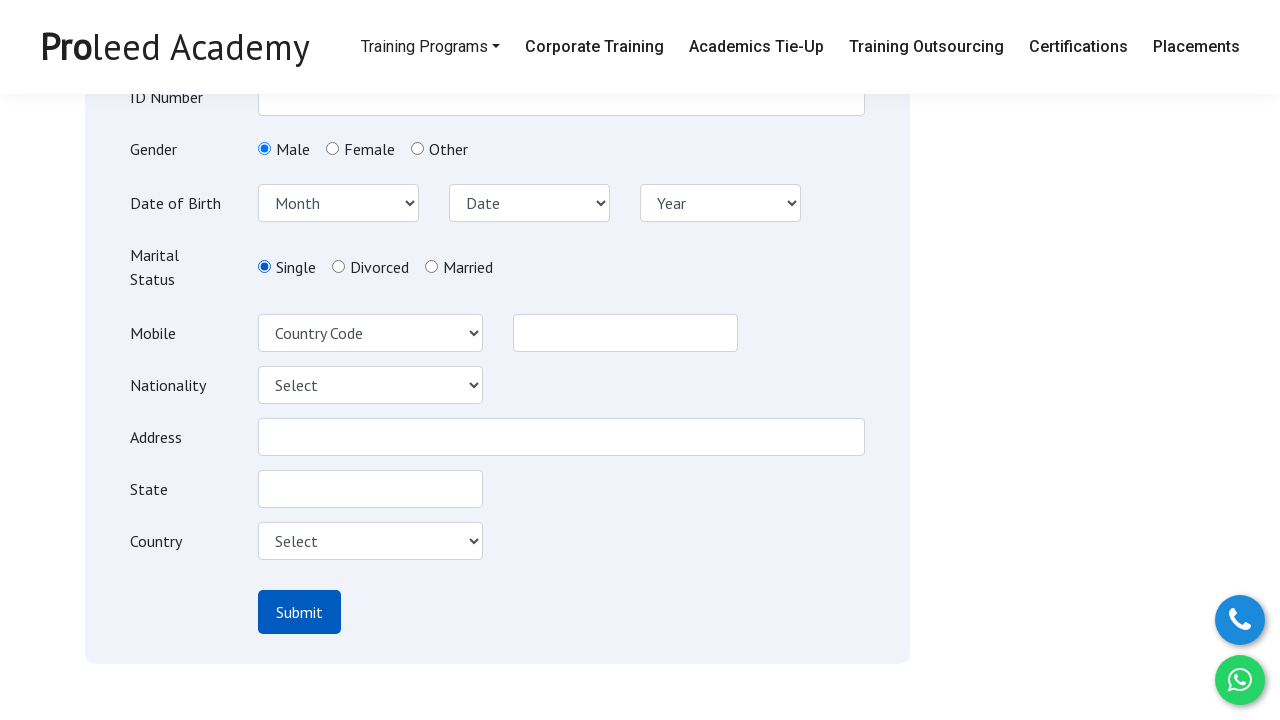

Verified that radio button is selected
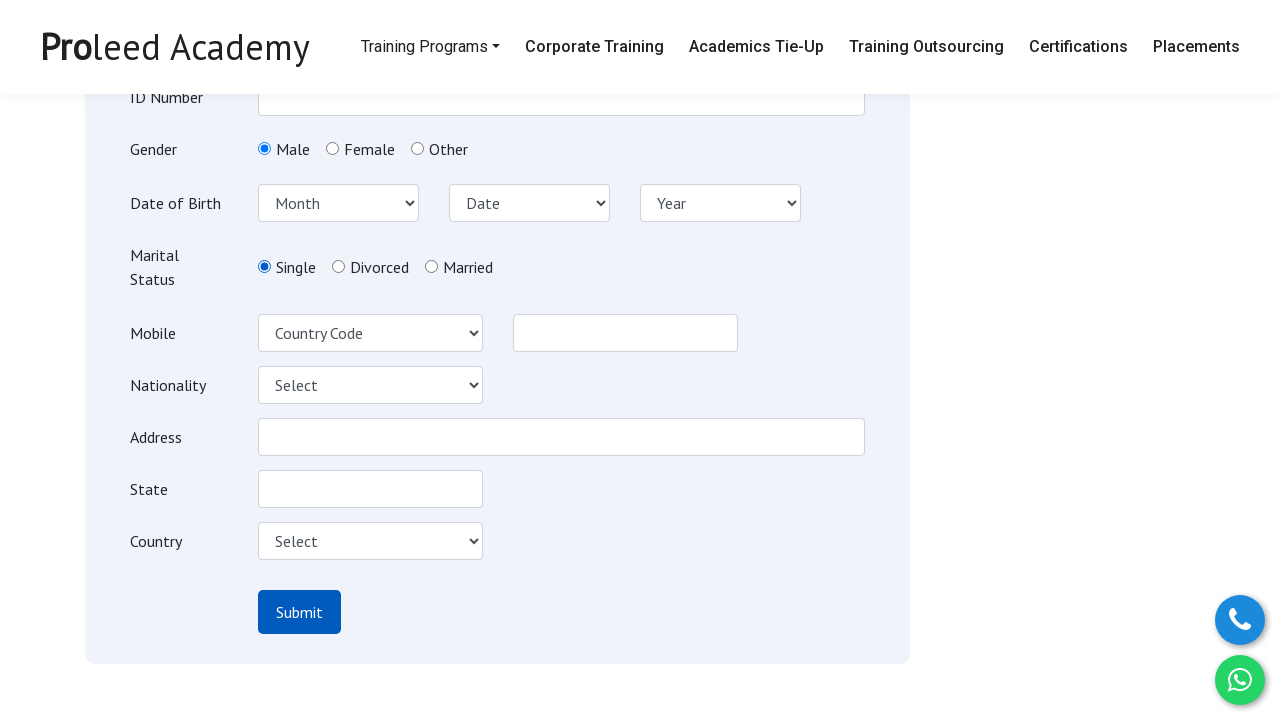

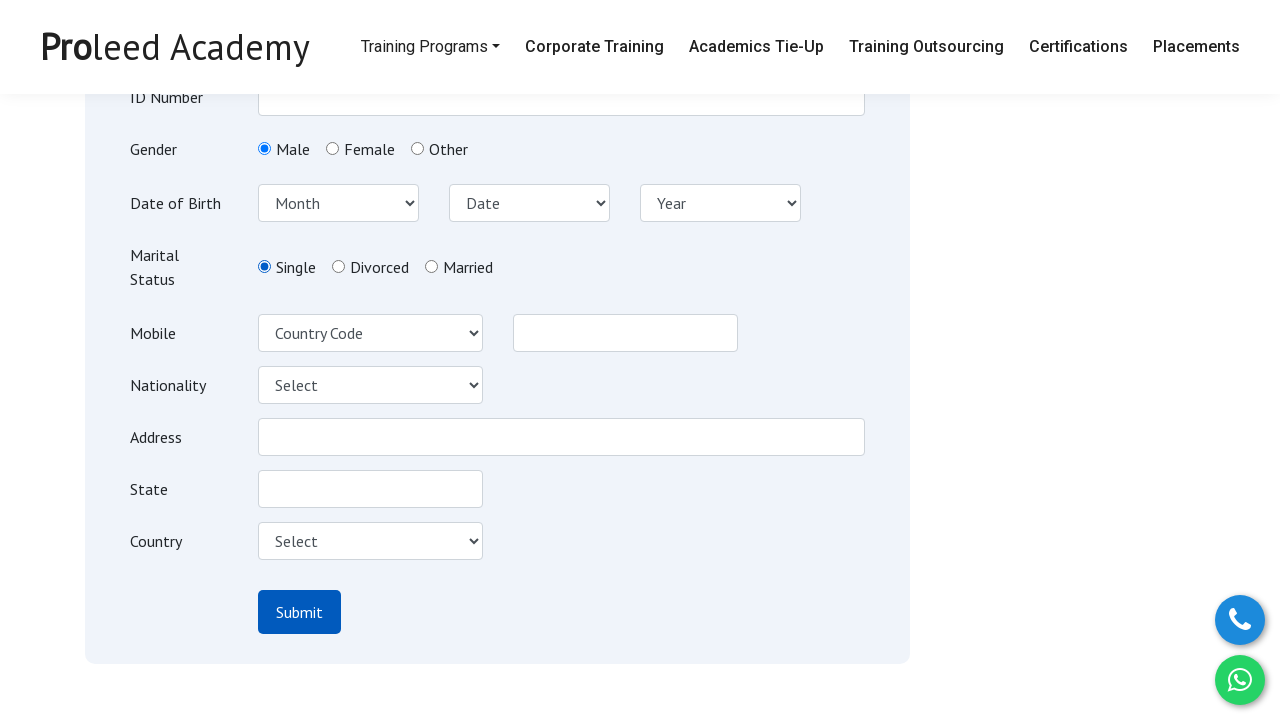